Tests the hotel booking site by filling in the hotel location search field with "Warsaw" and entering an email address in the newsletter subscription field.

Starting URL: https://hotel-testlab.coderslab.pl/en/

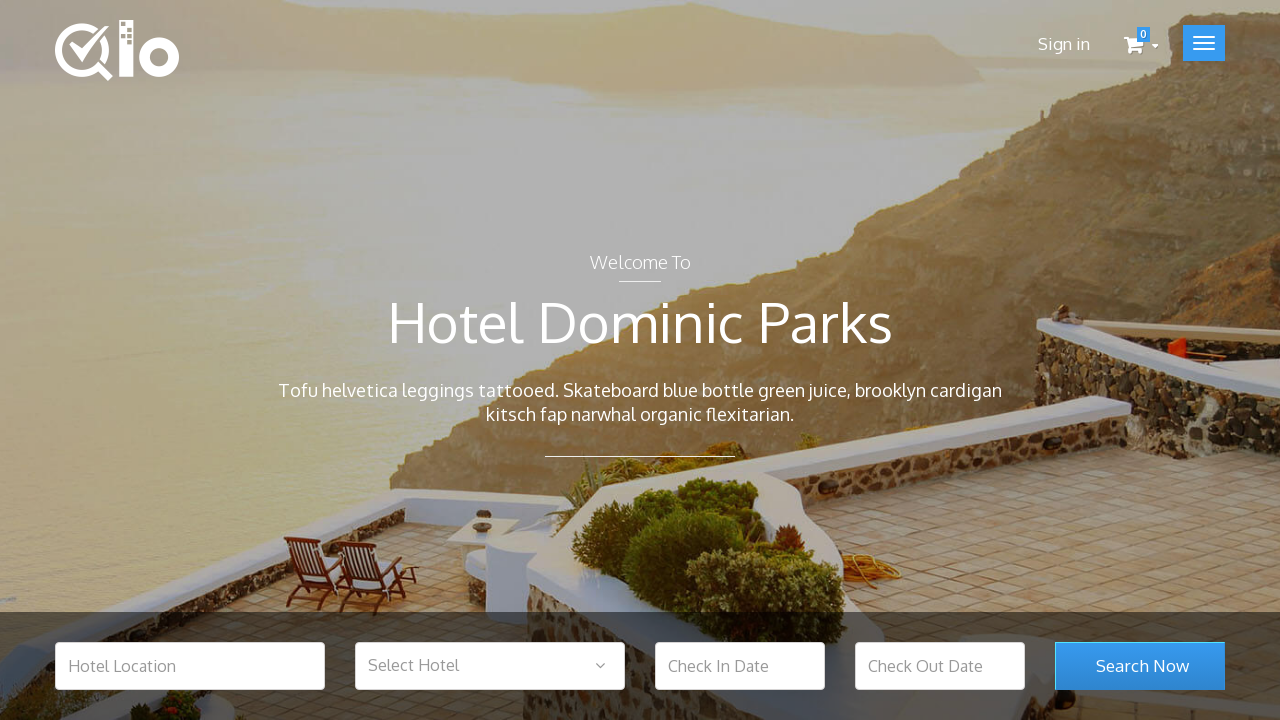

Filled hotel location search field with 'Warsaw' on #hotel_location
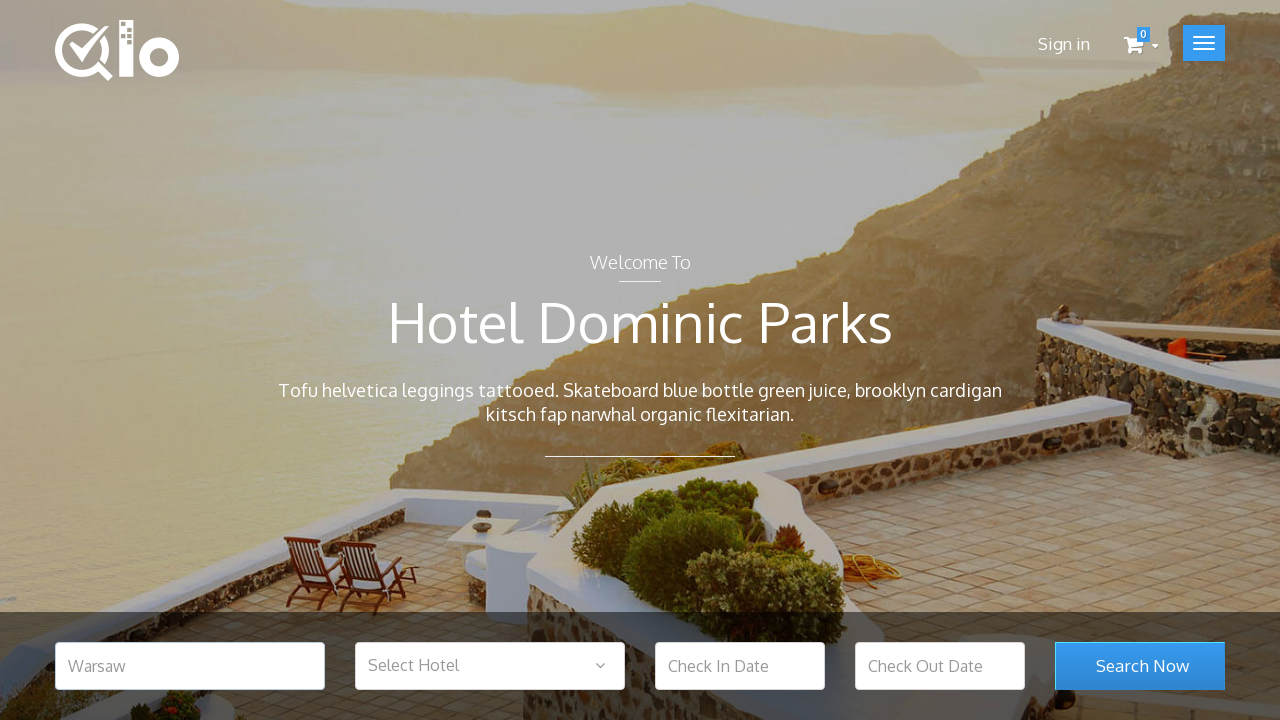

Search button is visible and ready
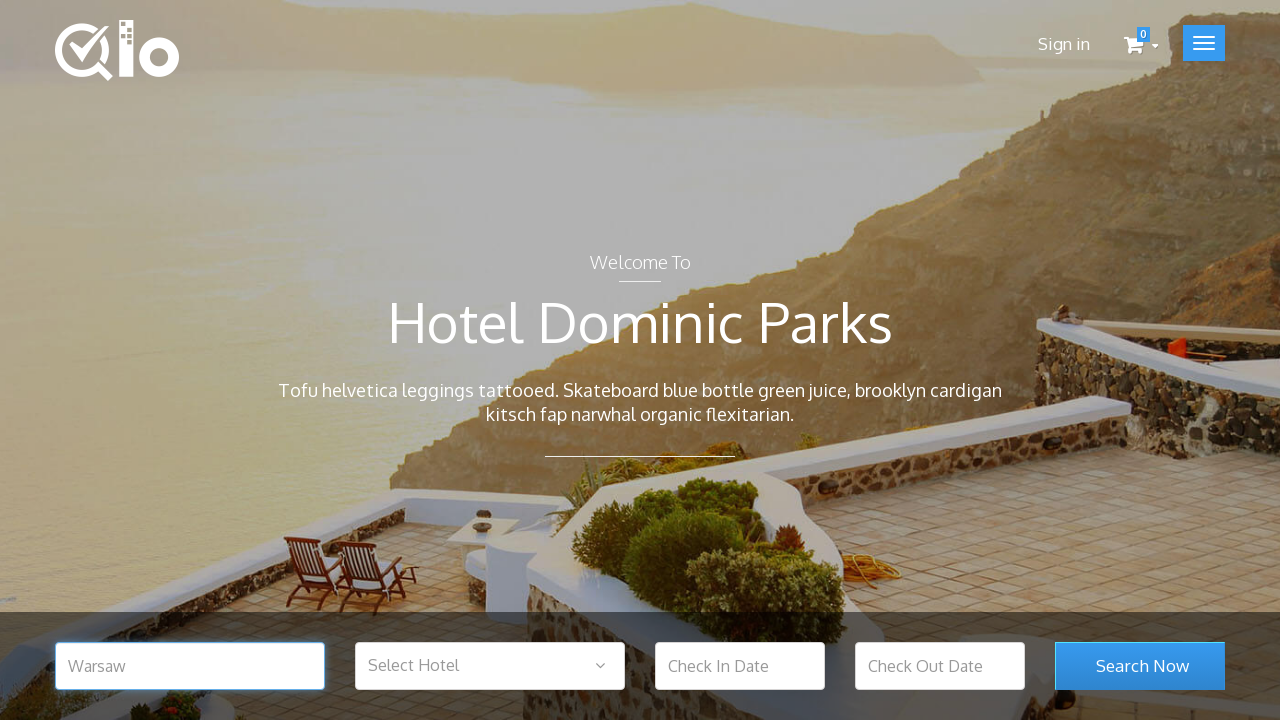

Filled newsletter subscription field with 'test@test.com' on #newsletter-input
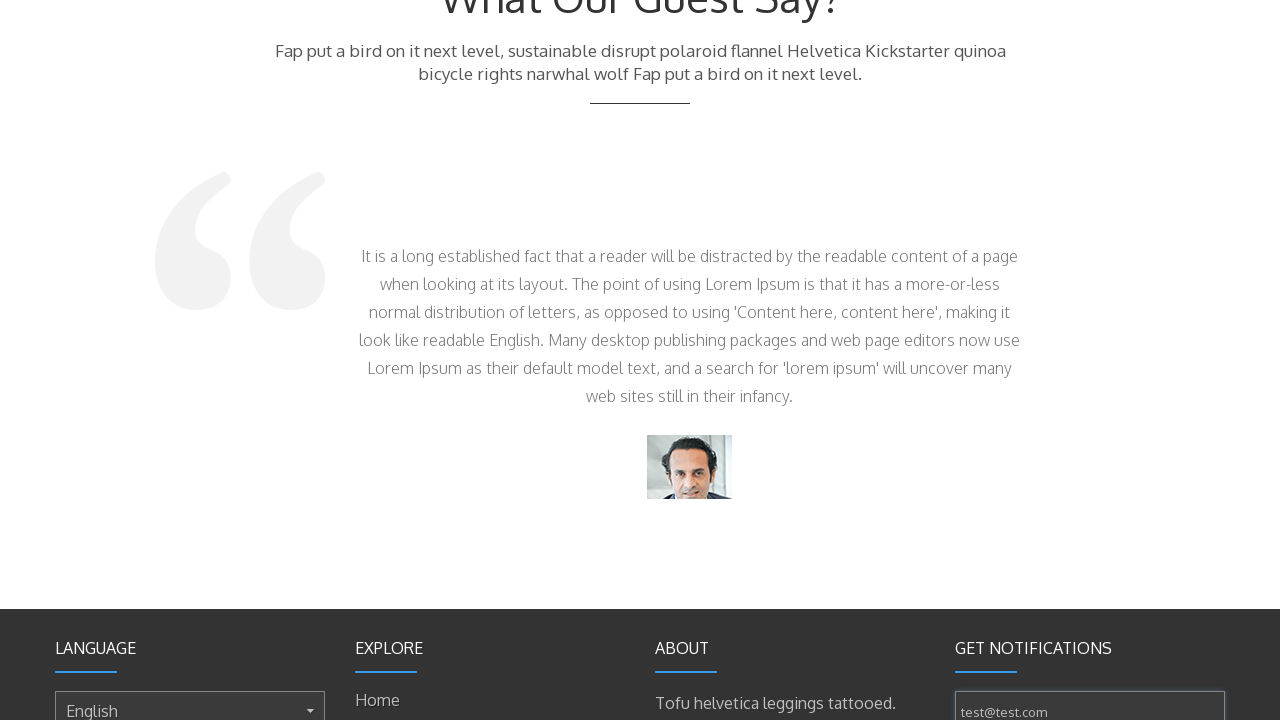

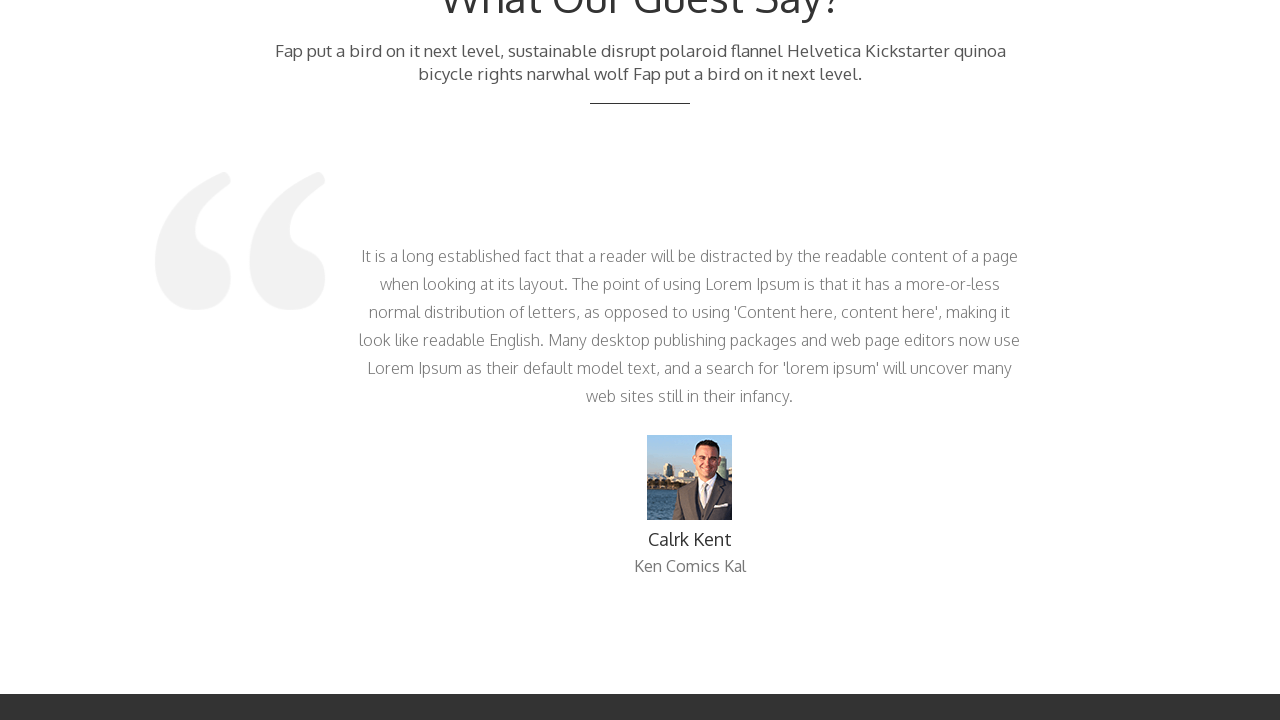